Fills out a text box form with full name, email, phone number, and address, then submits the form

Starting URL: https://testek.vn/lab/auto/web-elements/

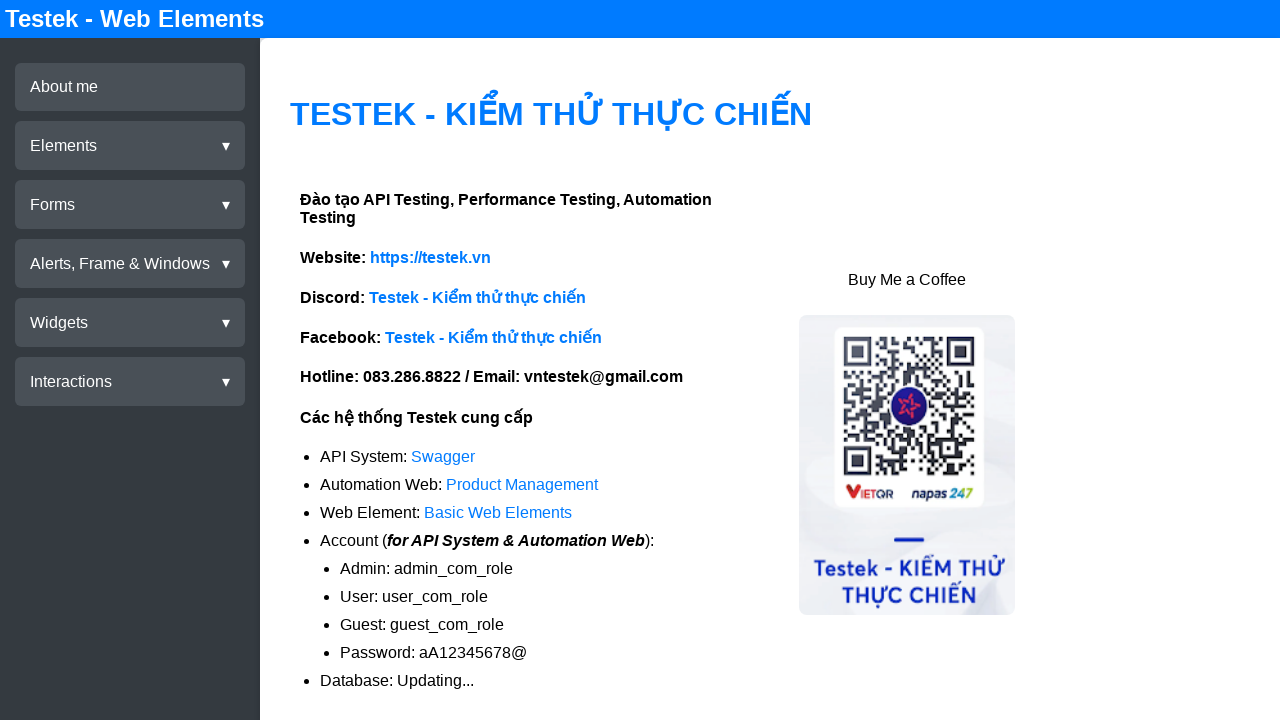

Clicked Elements menu at (130, 146) on xpath=//div[@test-id='menu-elements']
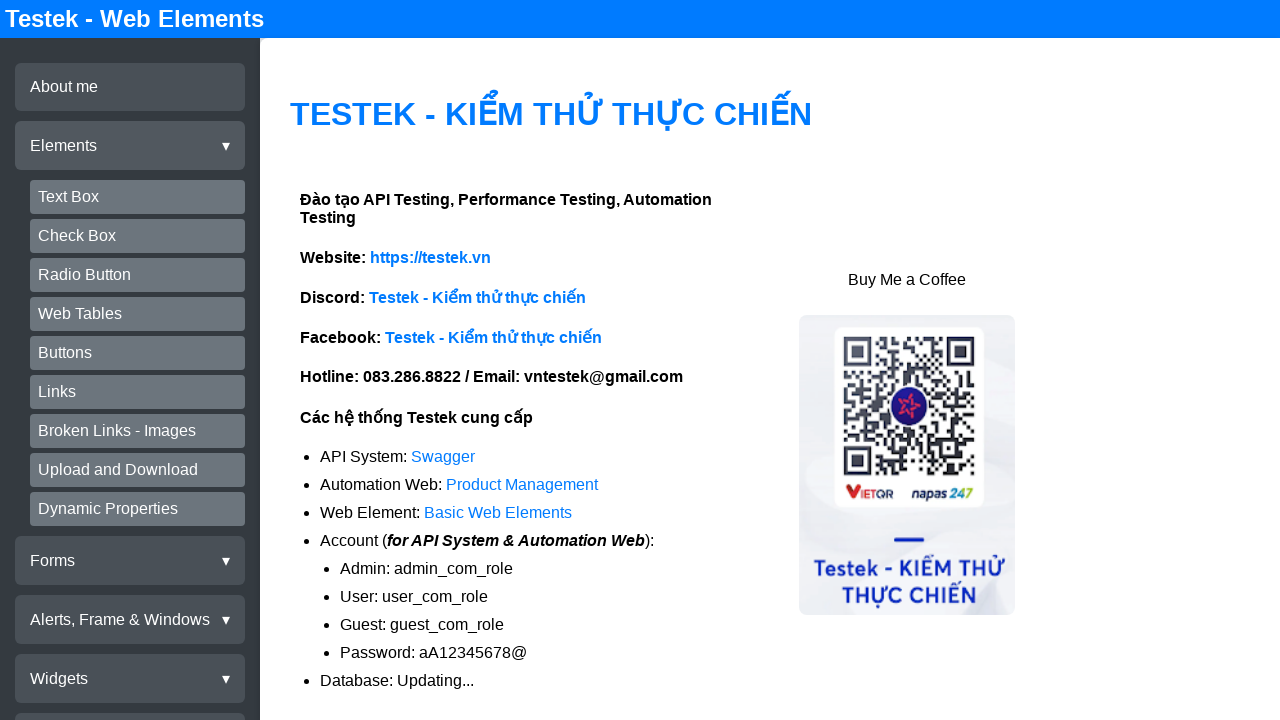

Clicked Text Box submenu at (138, 197) on xpath=//div[@test-id='submenu-textbox']
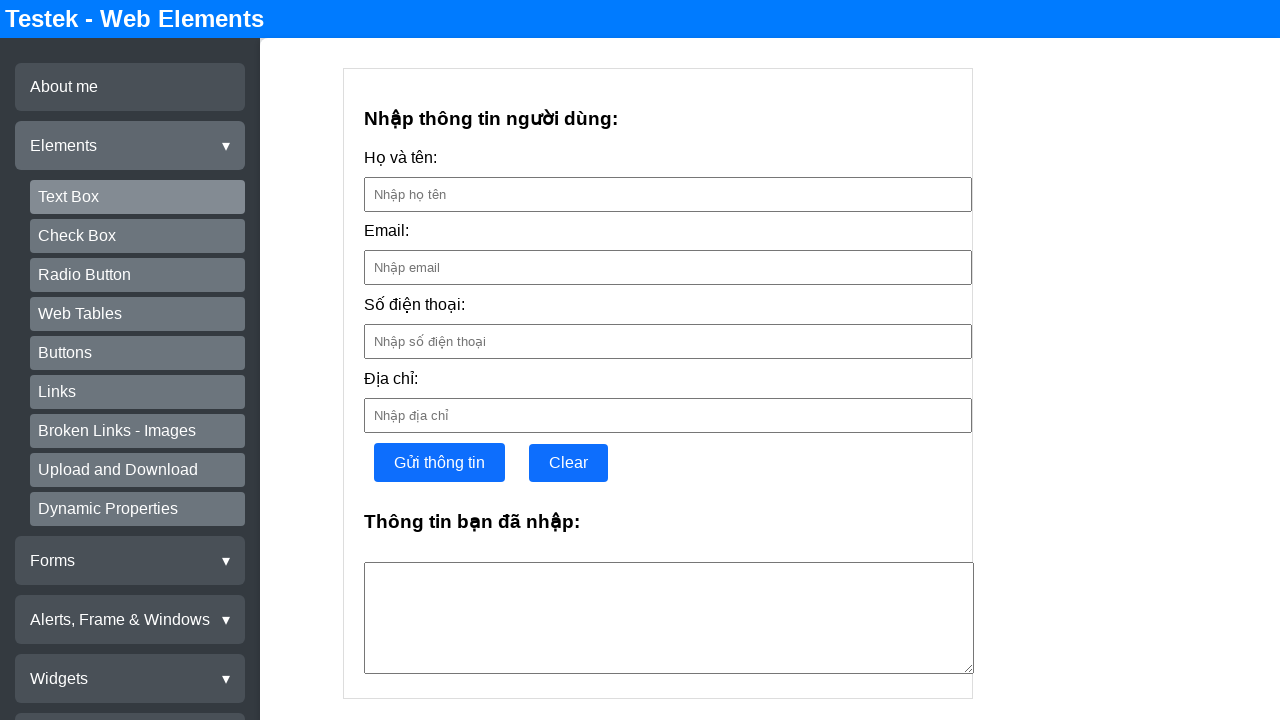

Text box form loaded
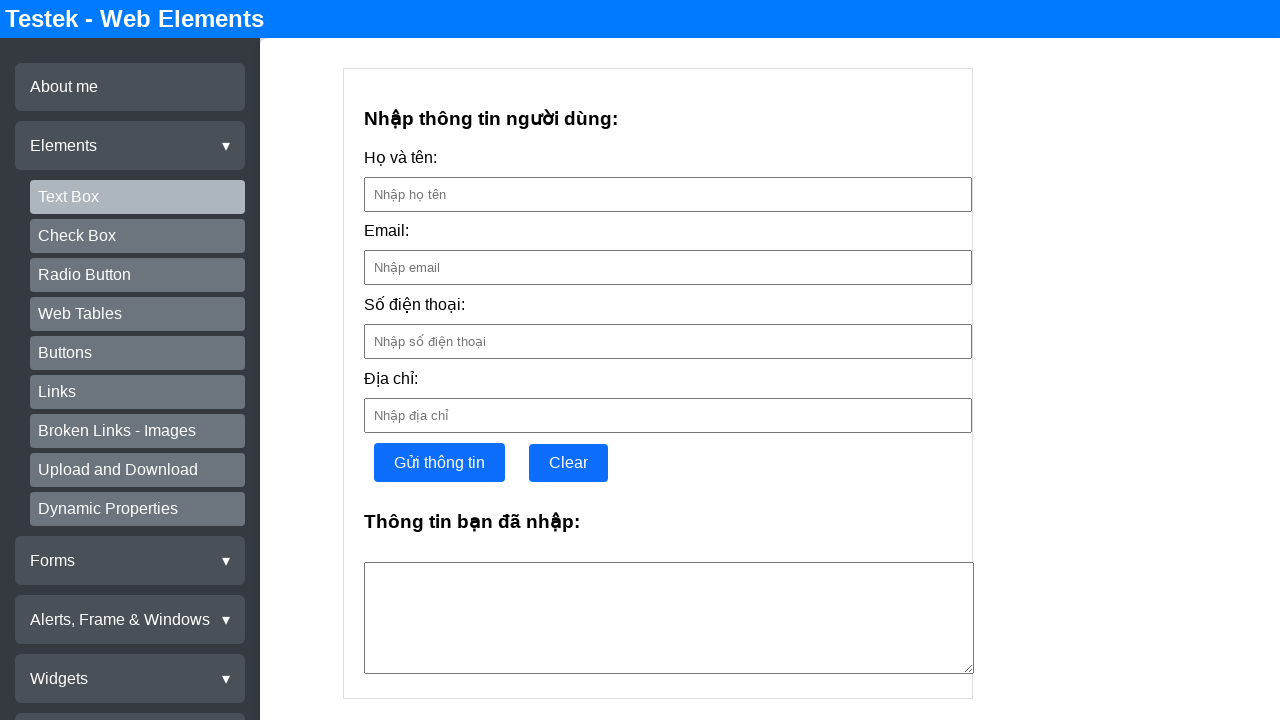

Filled Full Name field with 'Nguyen Van Test' on //input[@placeholder='Nhập họ tên']
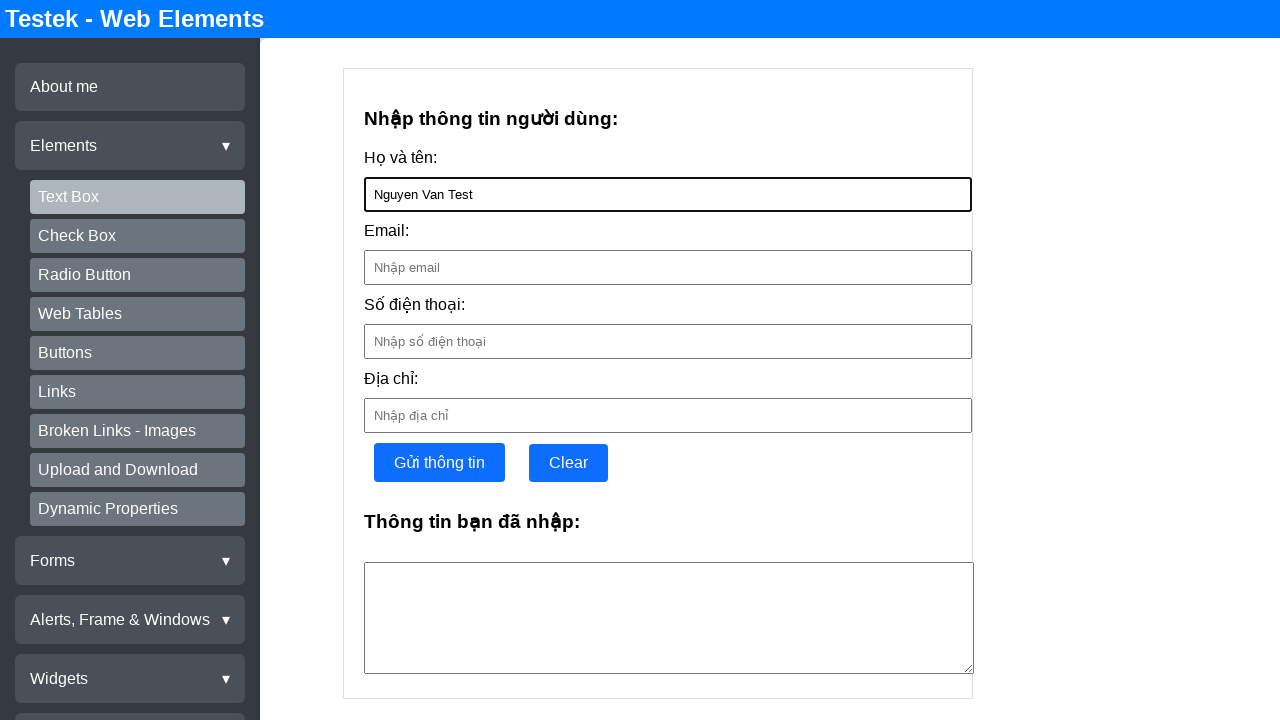

Filled Email field with 'nguyenvantest@example.com' on //input[@placeholder='Nhập email']
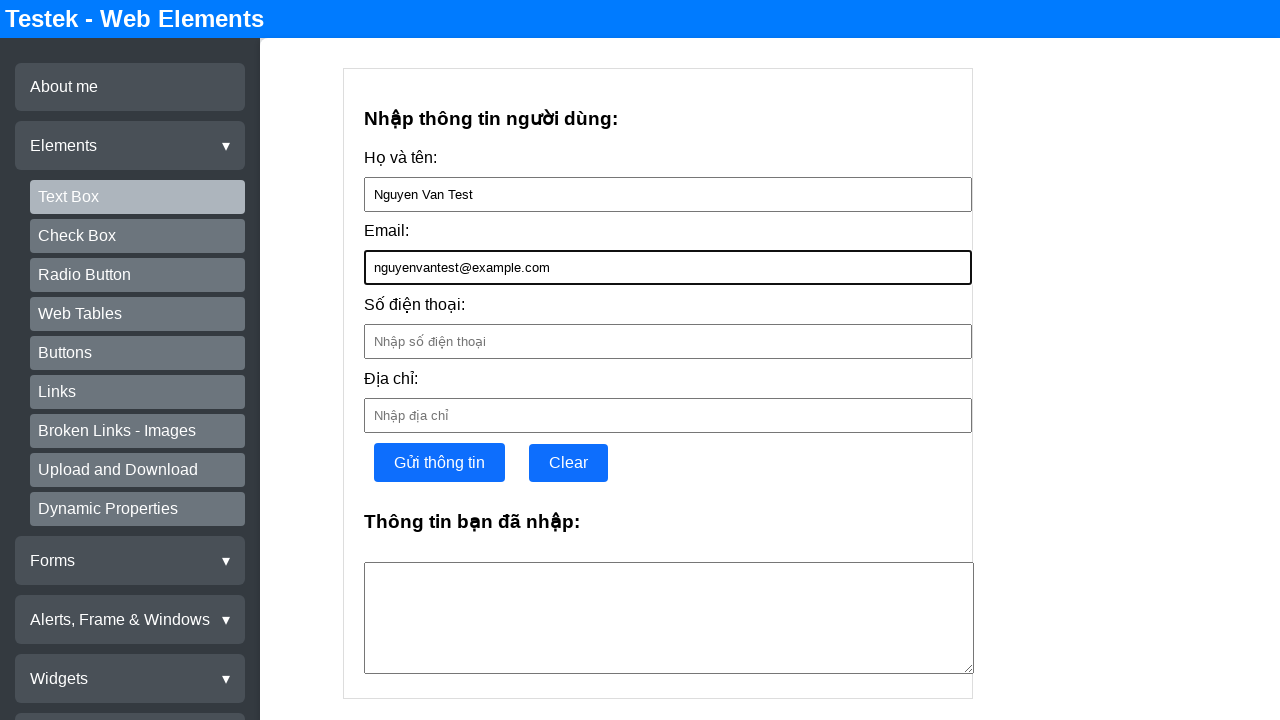

Filled Phone Number field with '0987654321' on //input[@placeholder='Nhập số điện thoại']
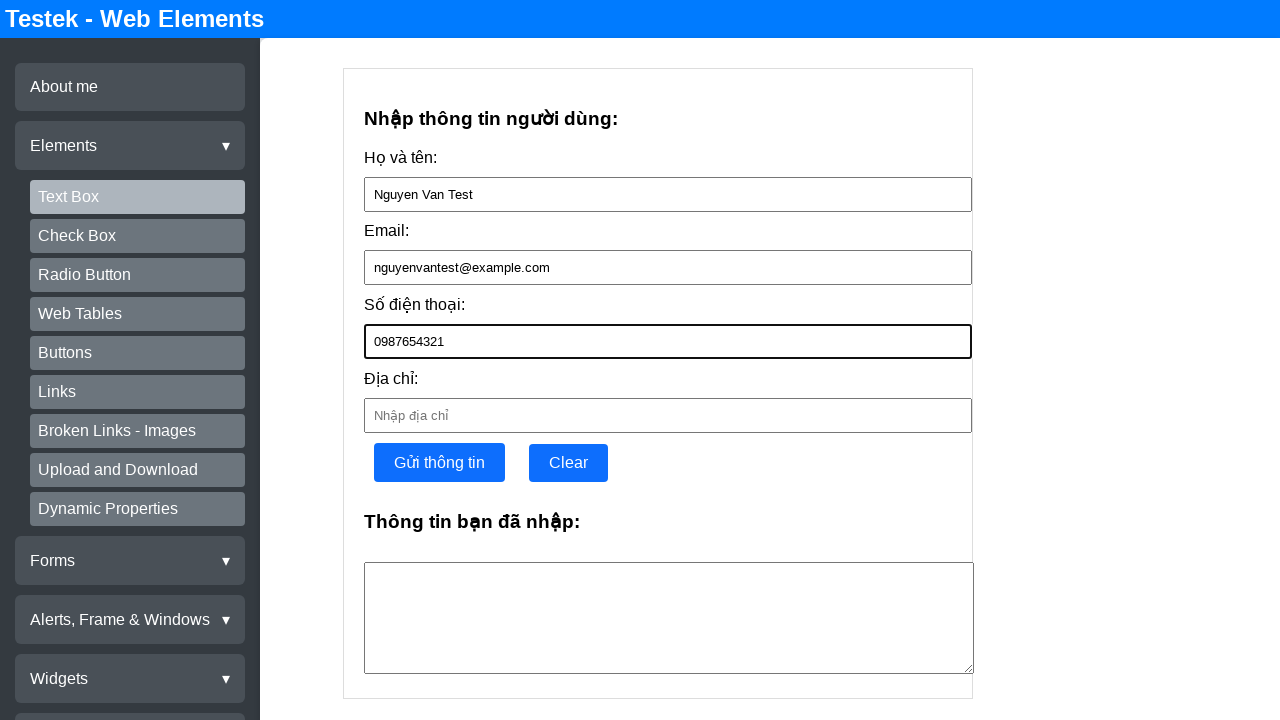

Filled Address field with 'Ho Chi Minh City' on //input[@placeholder='Nhập địa chỉ']
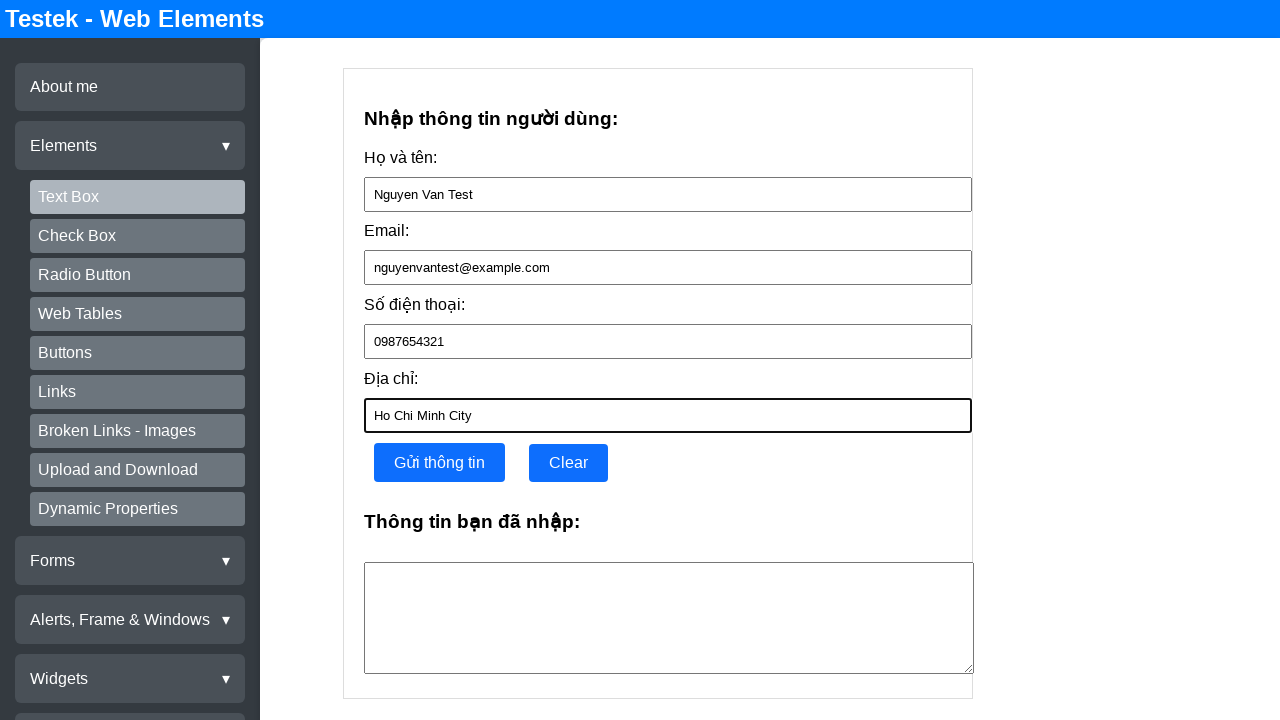

Clicked Submit button to submit the form at (439, 463) on xpath=//button[@test-id='textbox-form-submit']
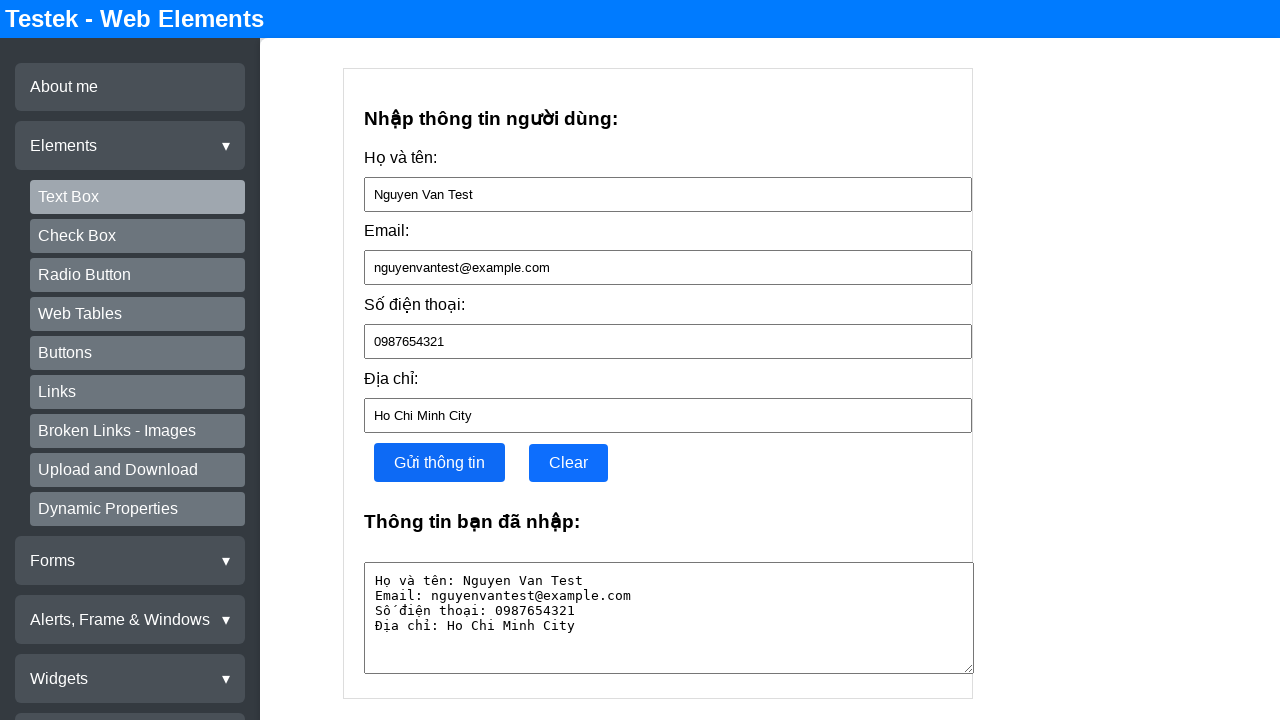

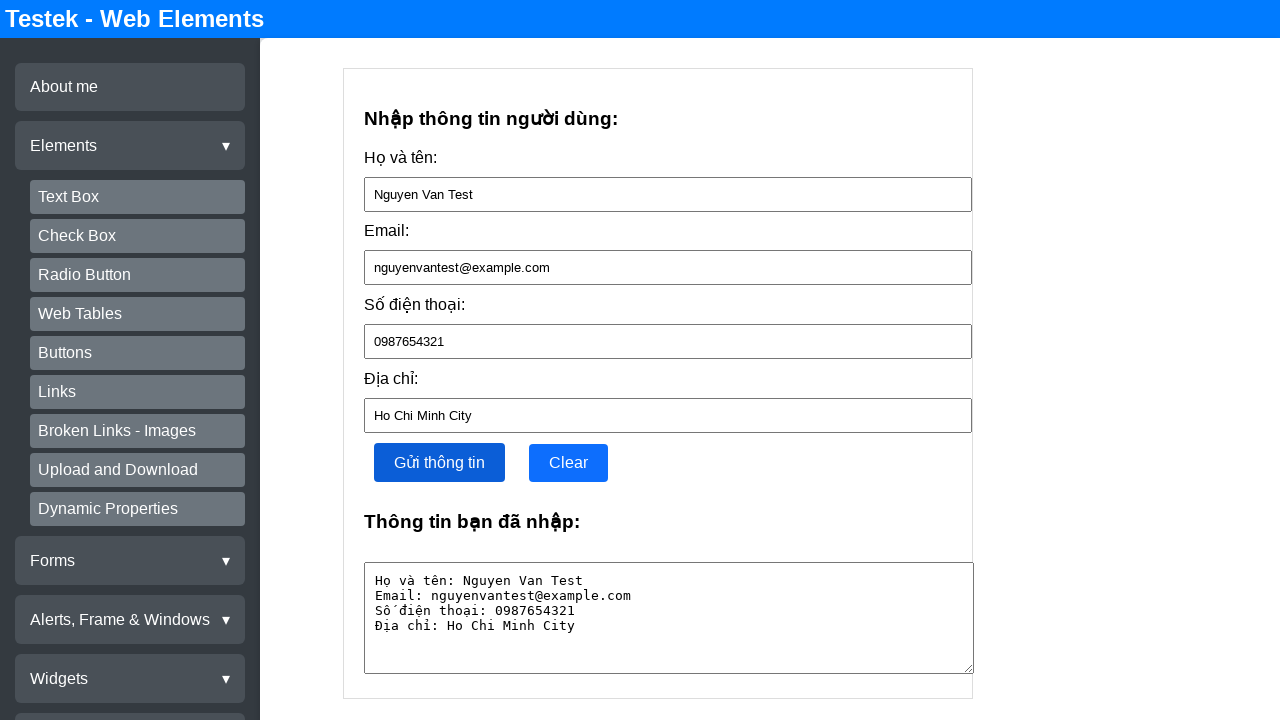